Tests marking individual items as complete by checking their toggle buttons

Starting URL: https://demo.playwright.dev/todomvc

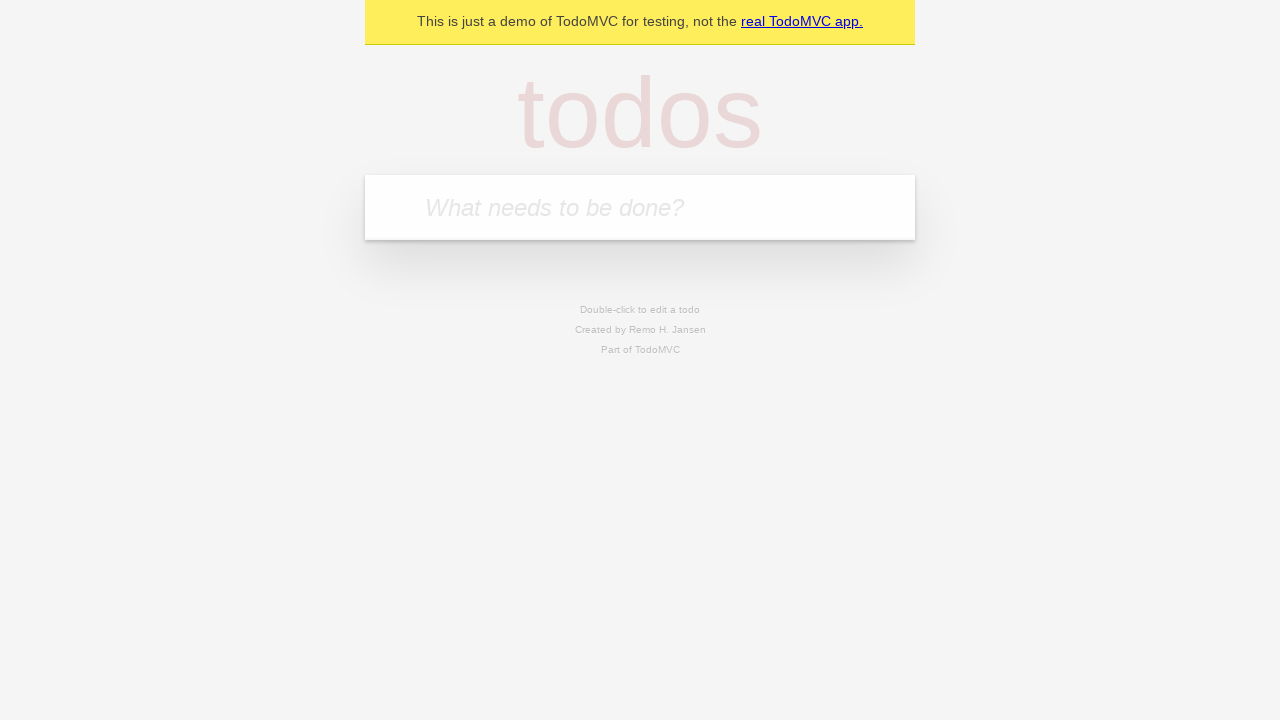

Filled new todo field with 'buy some cheese' on .new-todo
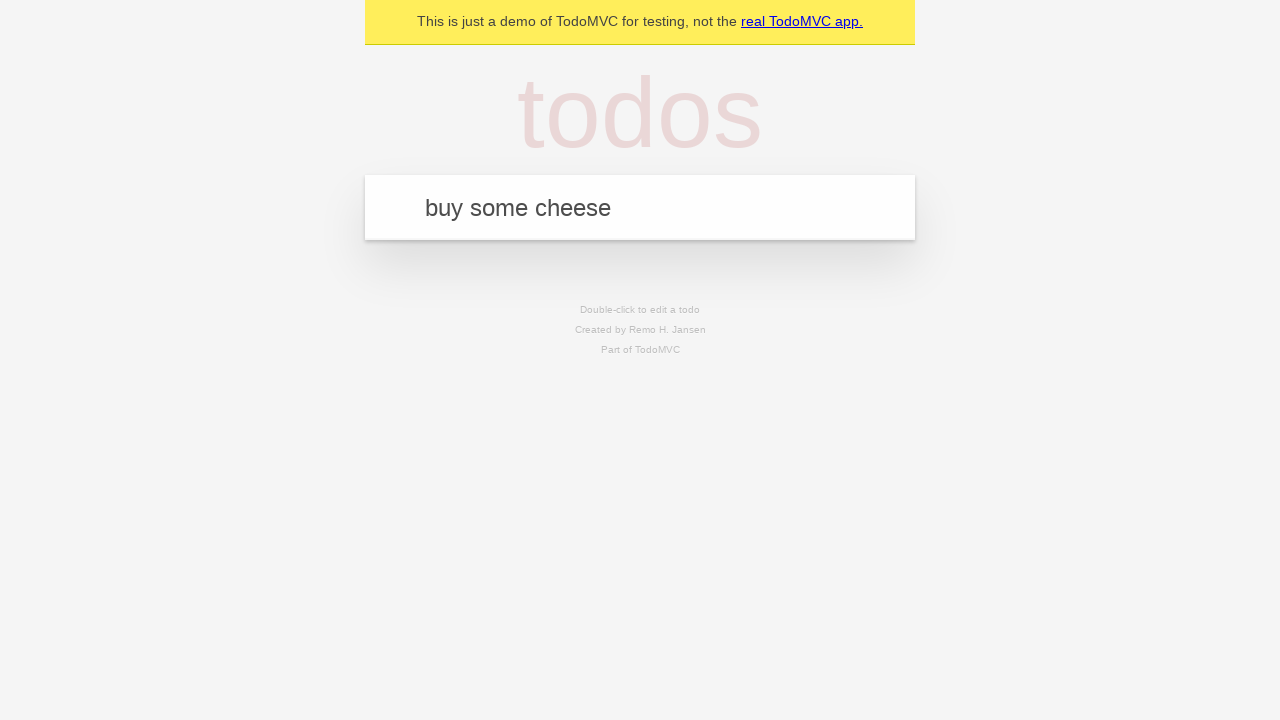

Pressed Enter to create first todo item on .new-todo
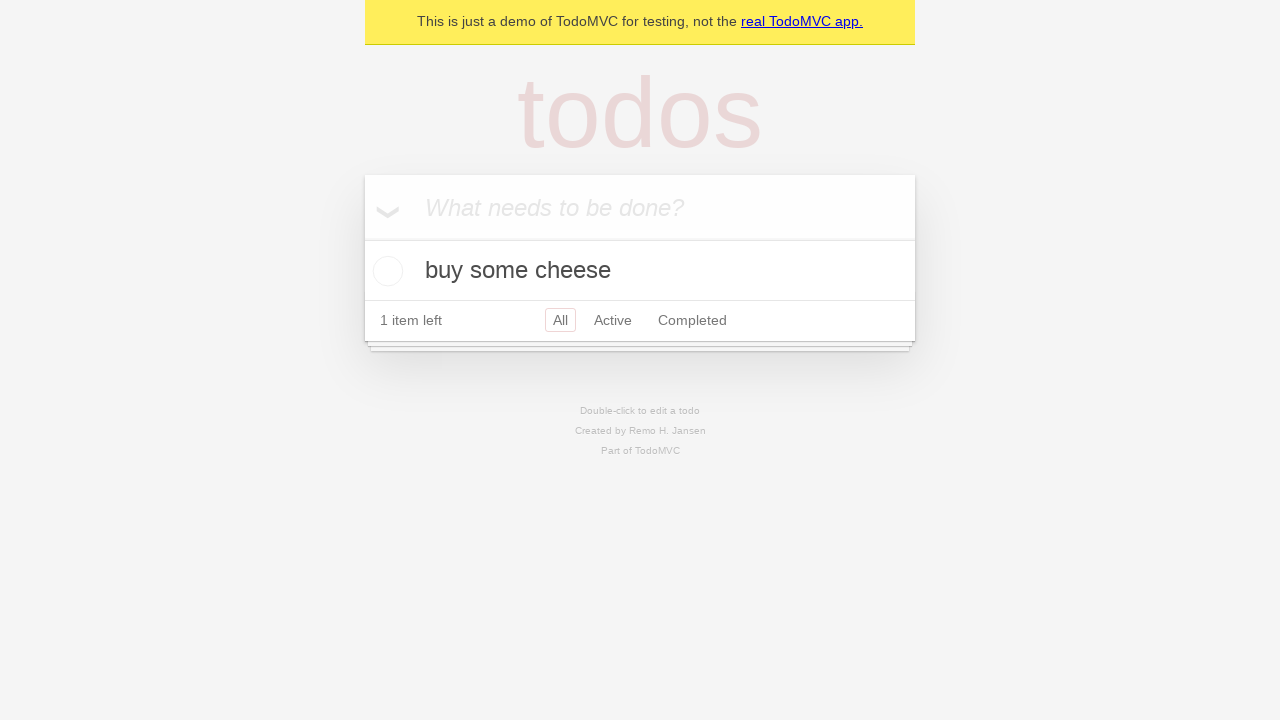

Filled new todo field with 'feed the cat' on .new-todo
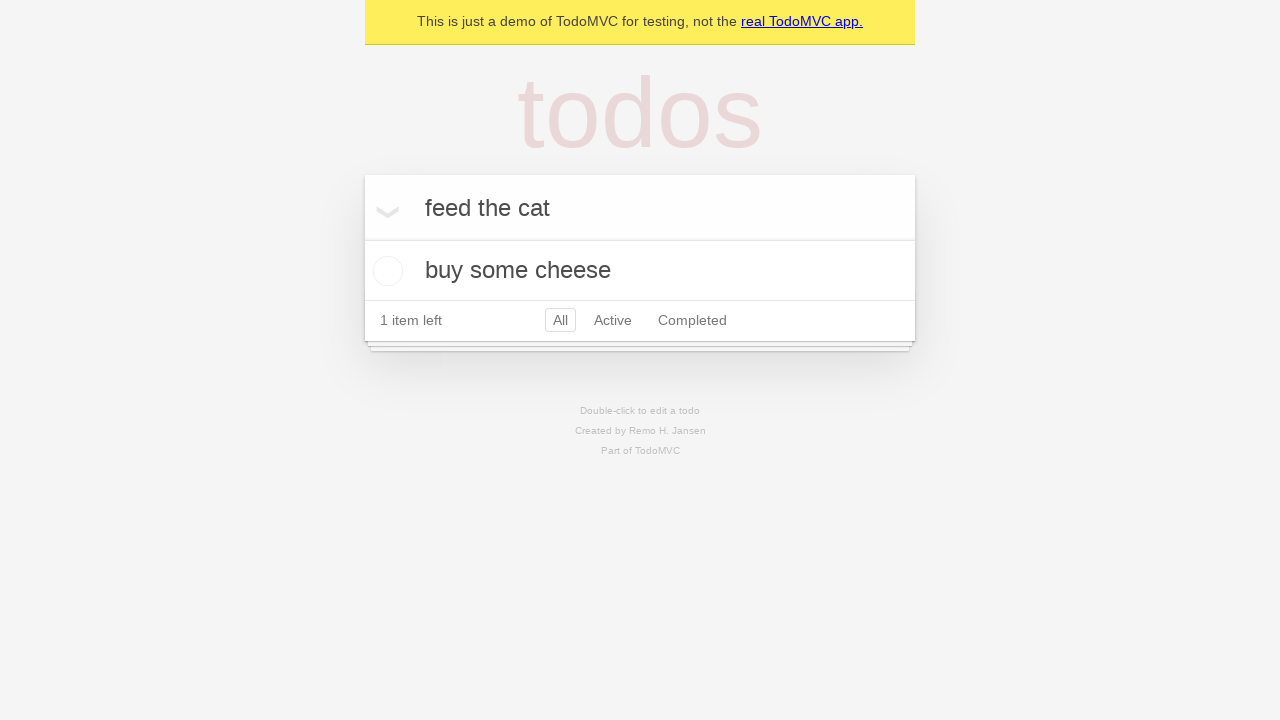

Pressed Enter to create second todo item on .new-todo
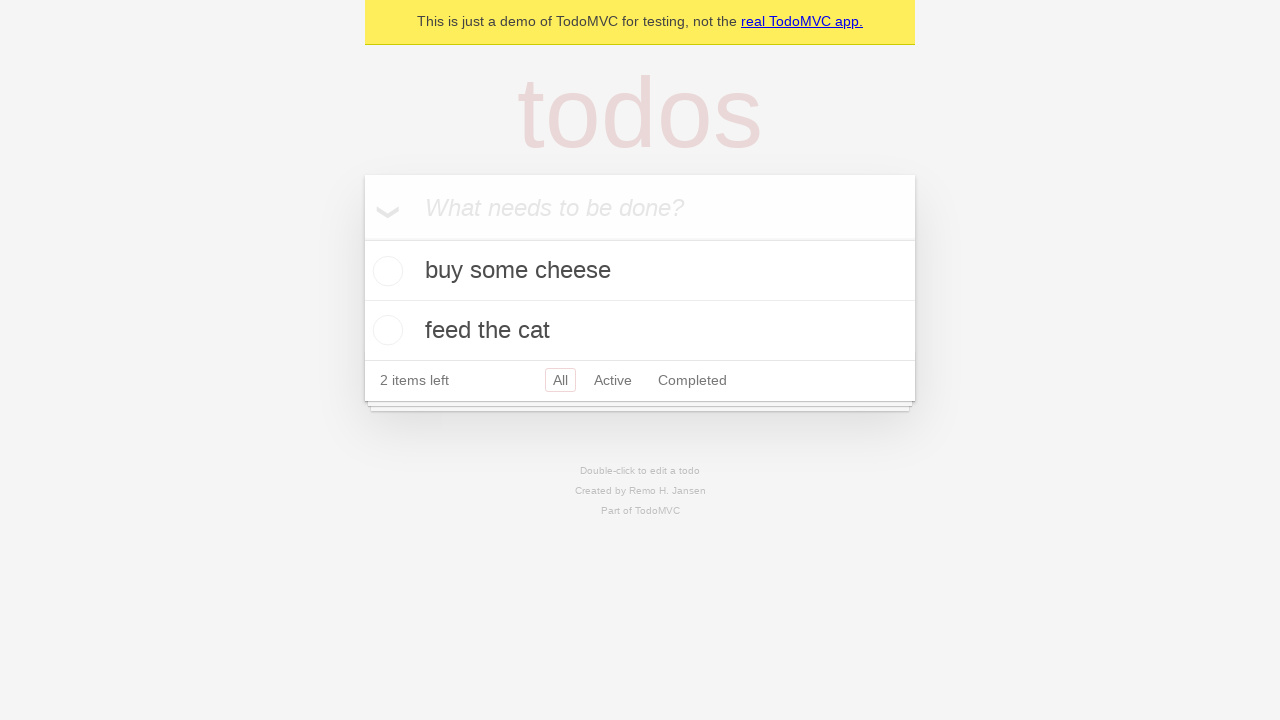

Waited for second todo item to appear in the list
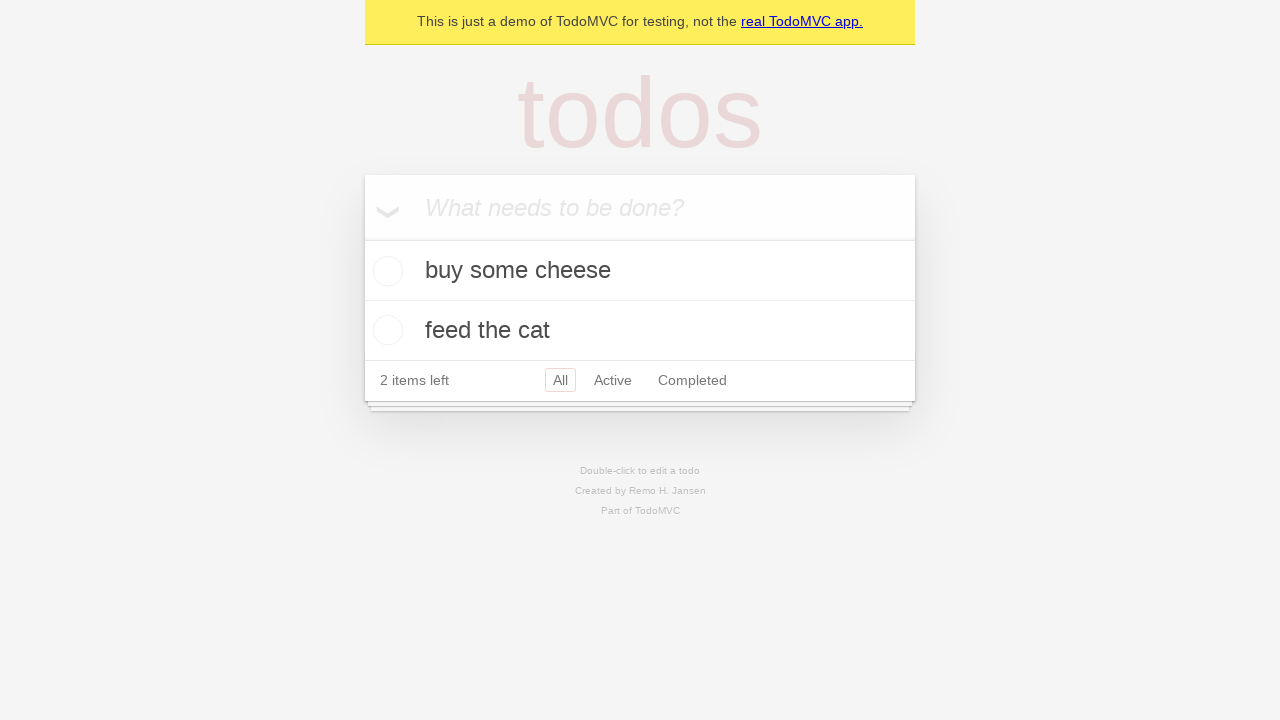

Marked first todo item 'buy some cheese' as complete at (385, 271) on .todo-list li >> nth=0 >> .toggle
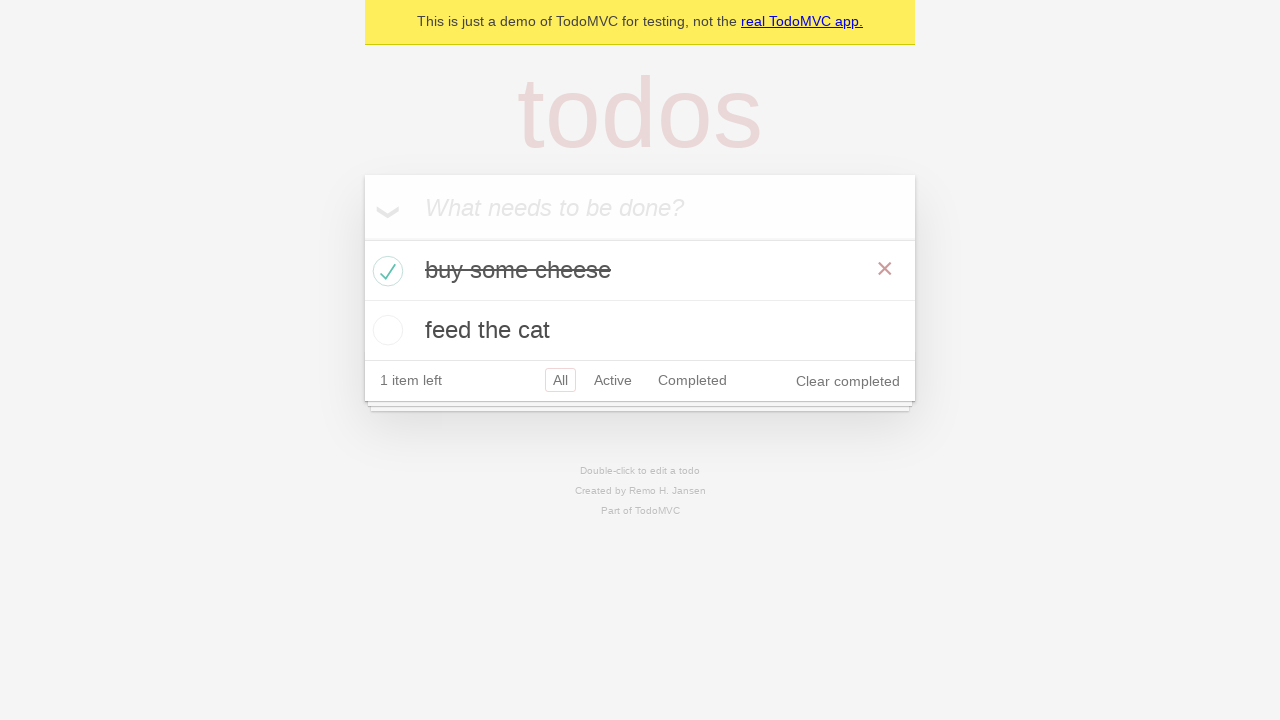

Marked second todo item 'feed the cat' as complete at (385, 330) on .todo-list li >> nth=1 >> .toggle
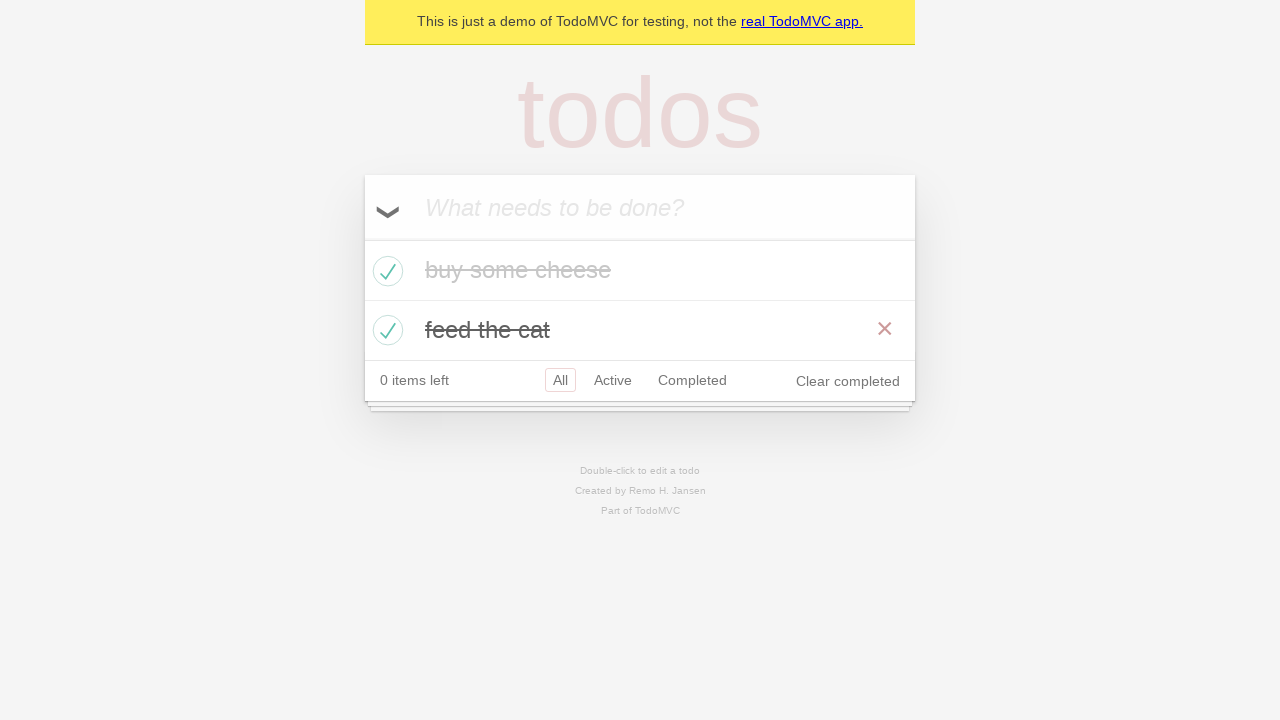

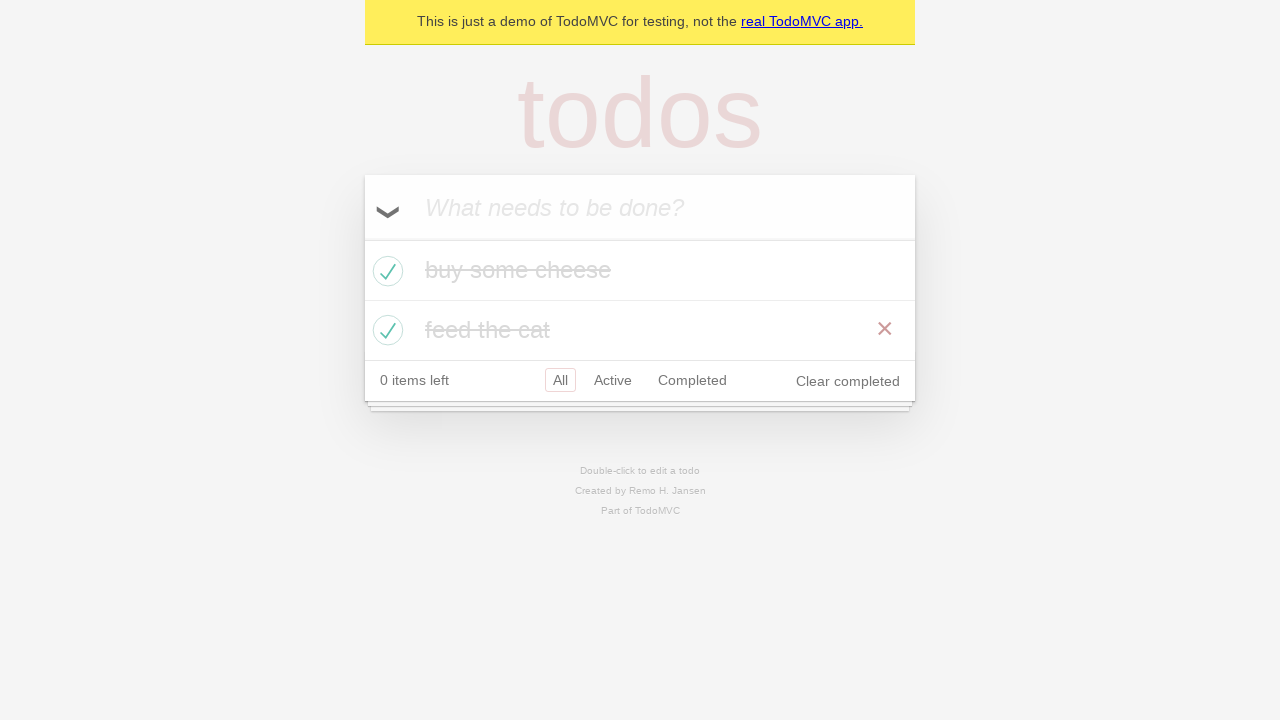